Navigates to a jobs website, clicks on the Jobs menu item, and verifies the page title

Starting URL: https://alchemy.hguy.co/jobs

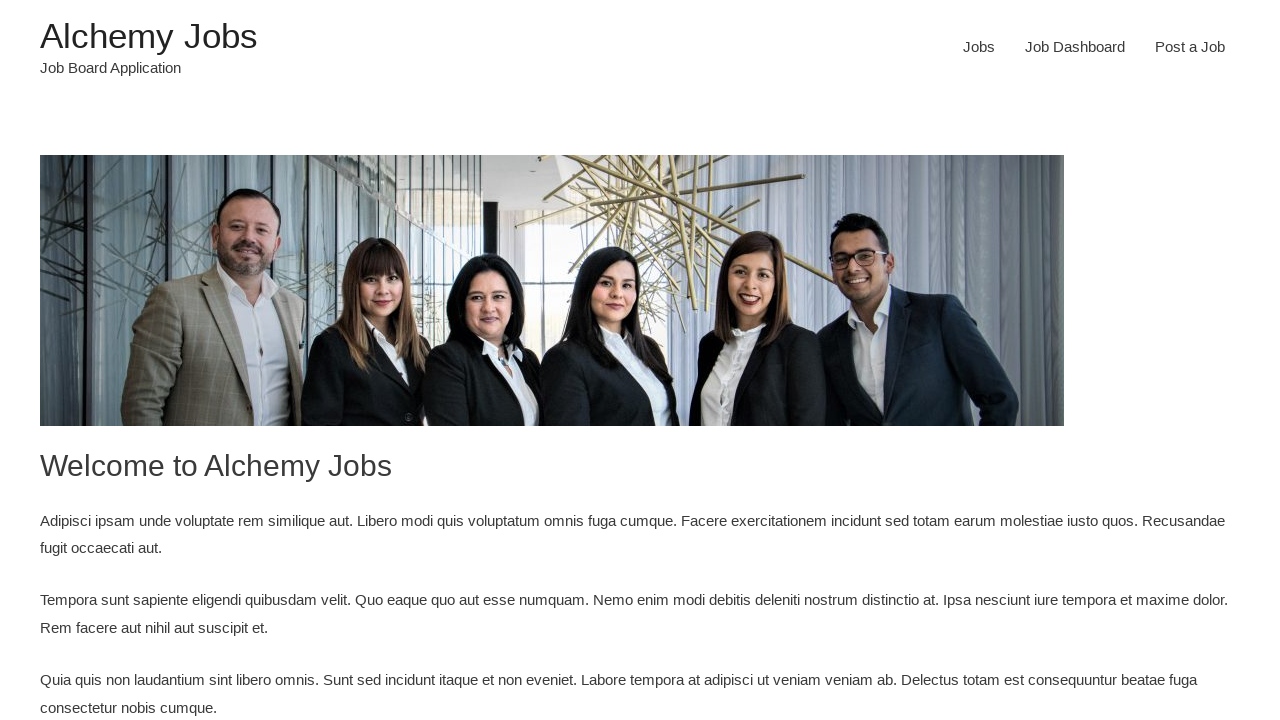

Clicked the Jobs menu item at (979, 47) on #menu-item-24
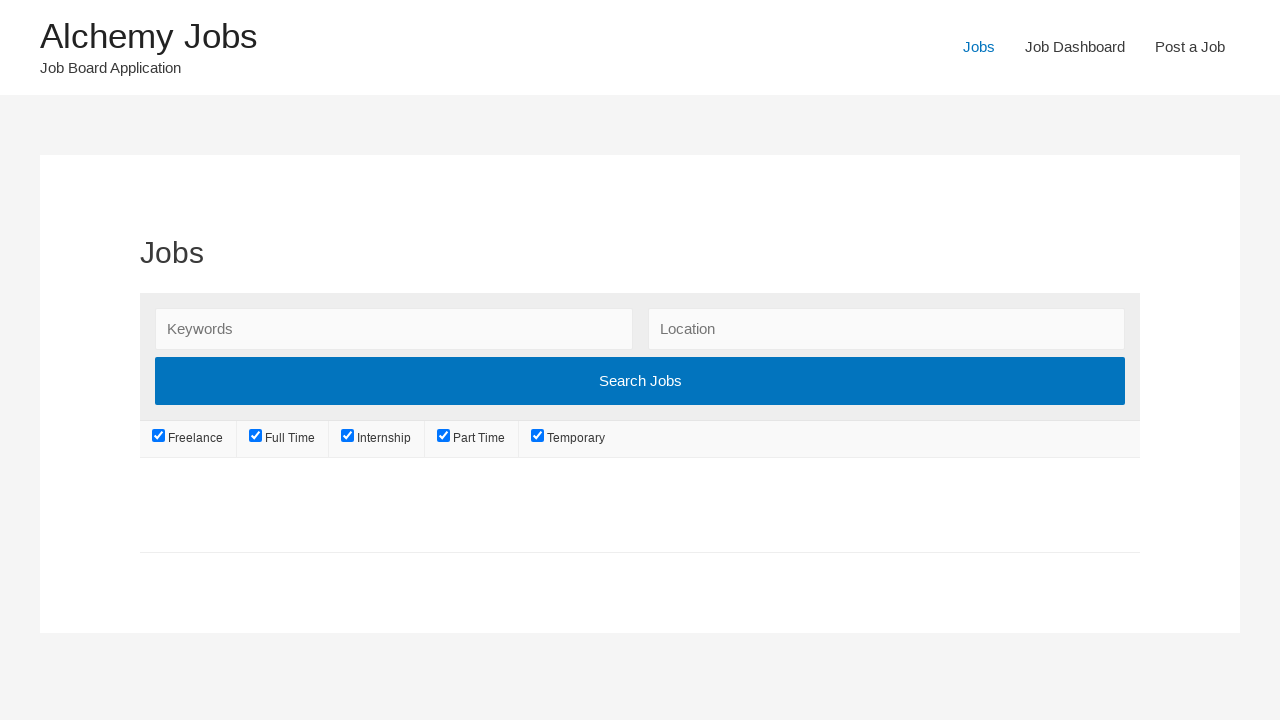

Waited for page to load (networkidle)
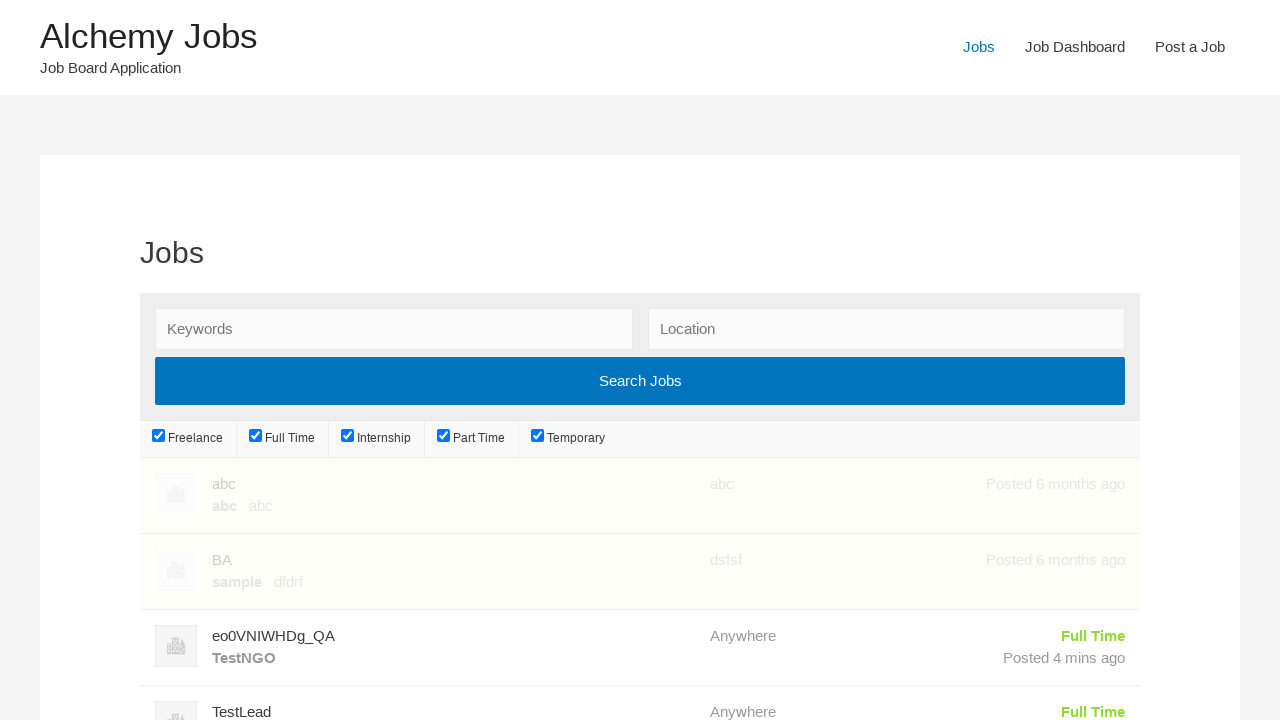

Verified page title is 'Jobs – Alchemy Jobs'
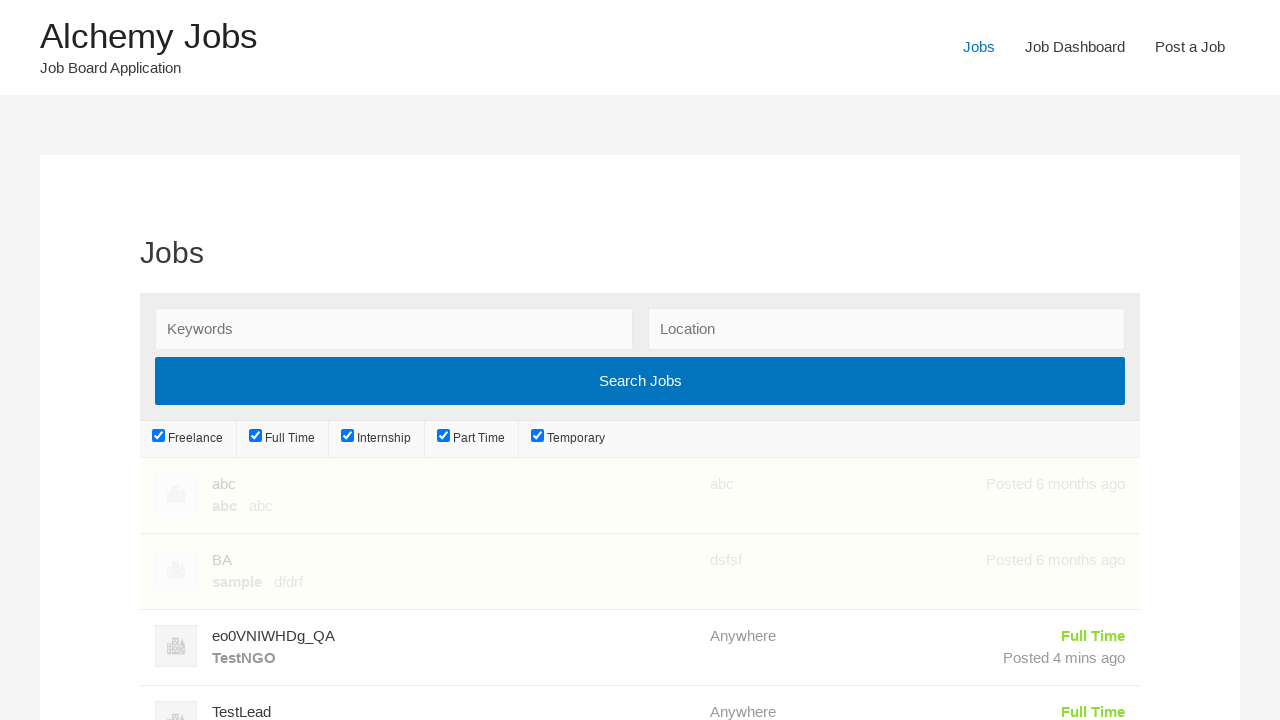

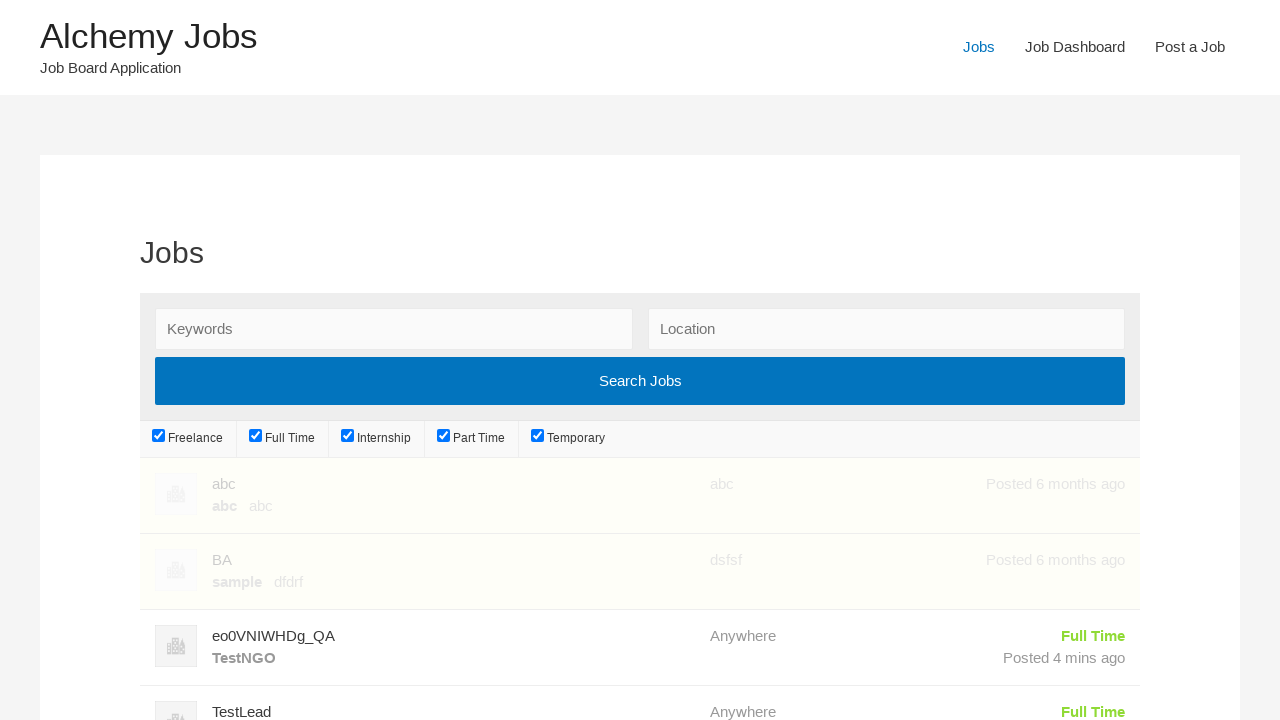